Tests Salesforce login page by attempting to log in with test credentials and capturing the error message

Starting URL: https://login.salesforce.com/

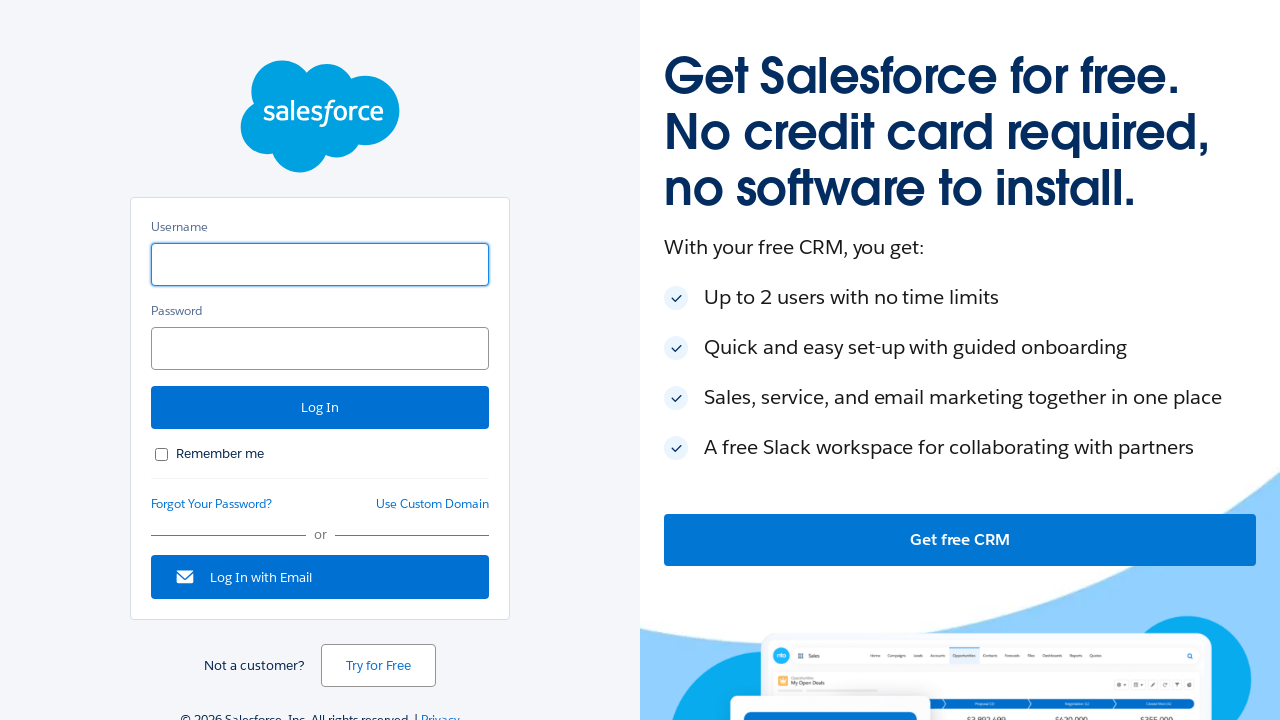

Filled username field with 'test' on #username
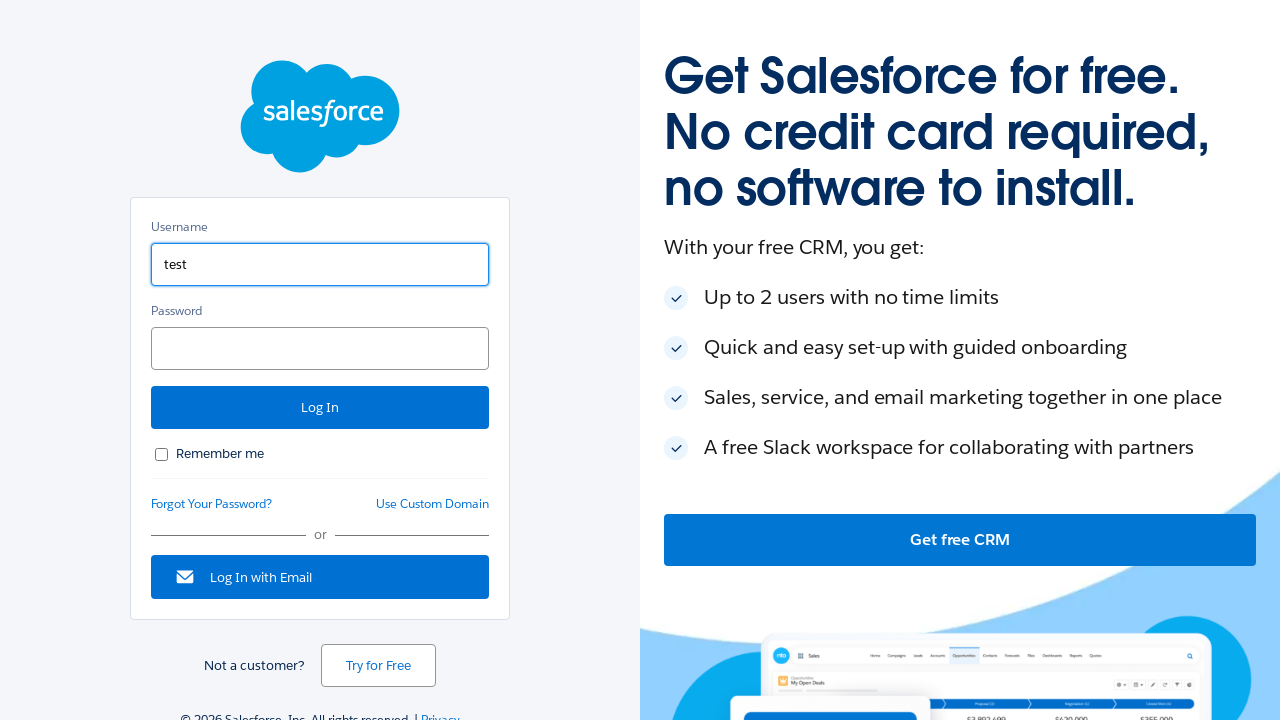

Filled password field with '12345' on input[name='pw']
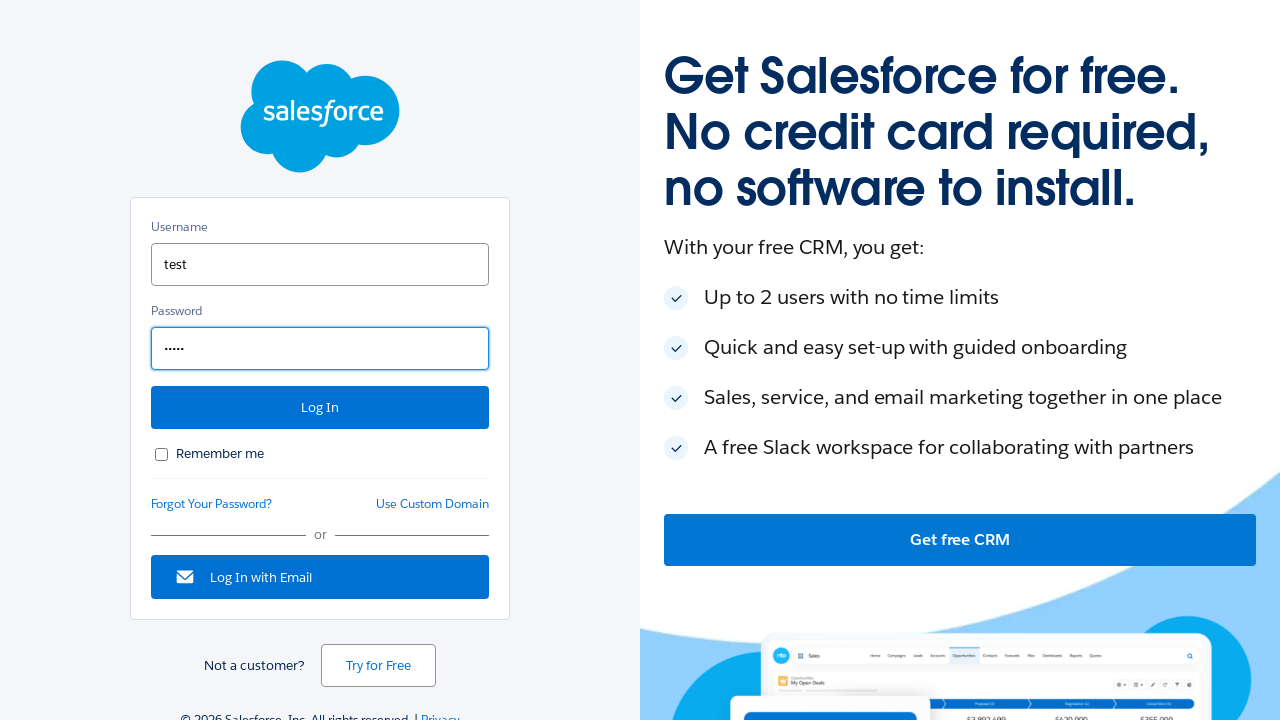

Clicked login button at (320, 408) on #Login
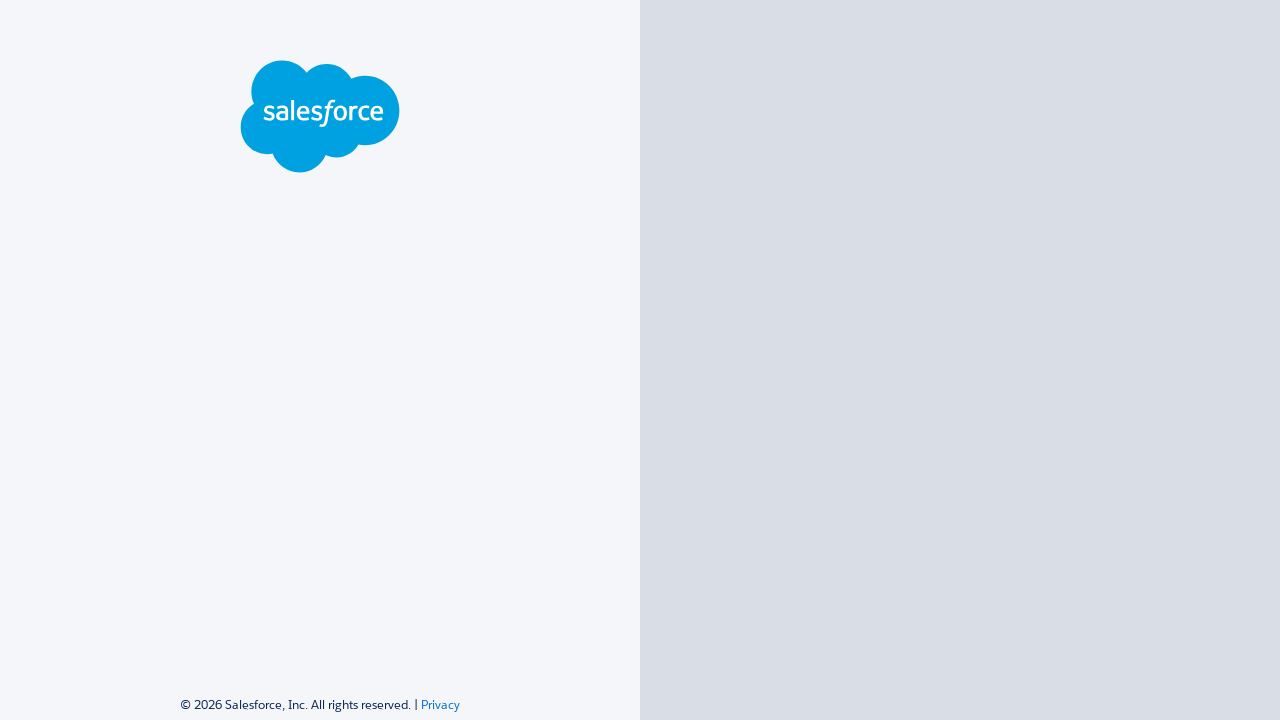

Error message element appeared
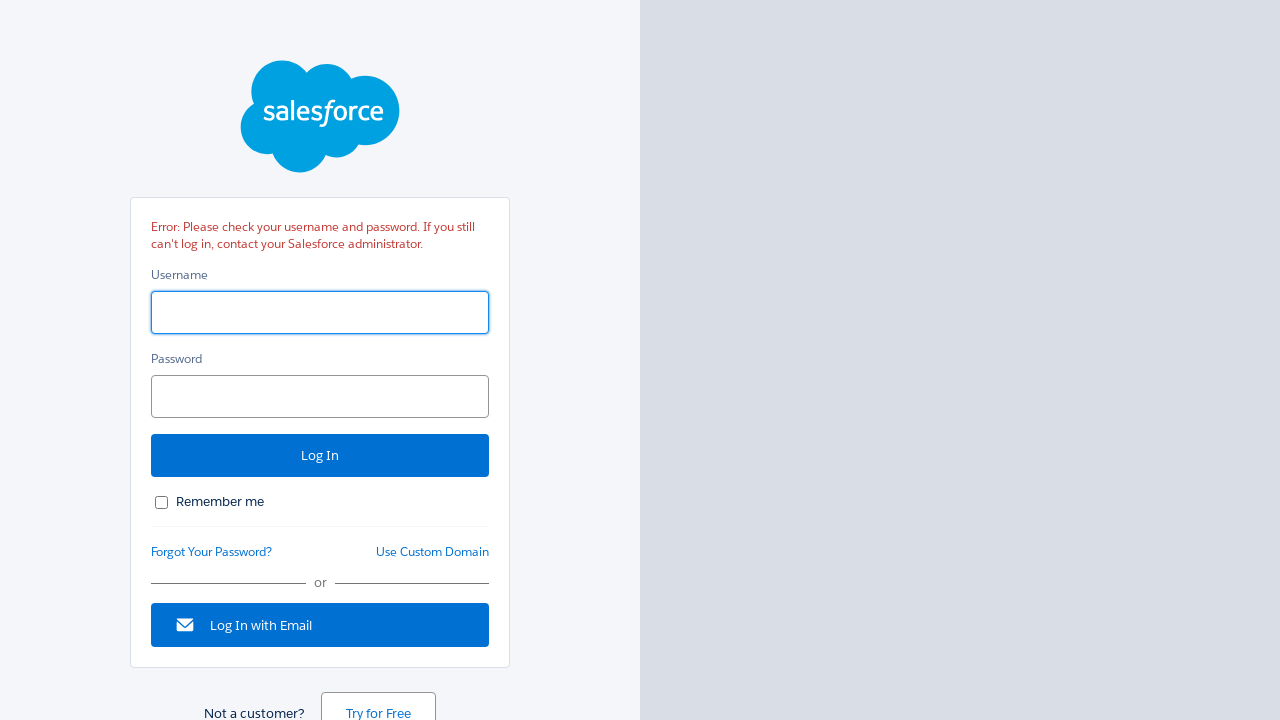

Captured error message: Error: Please check your username and password. If you still can't log in, contact your Salesforce administrator.
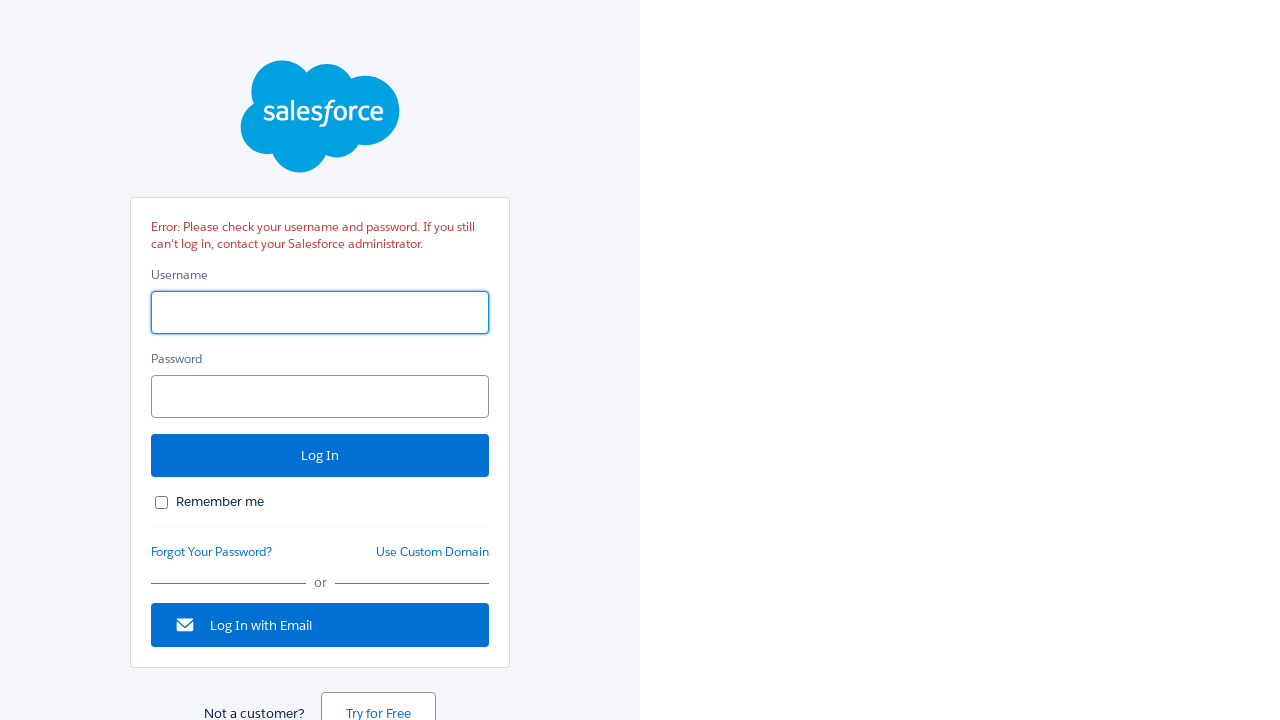

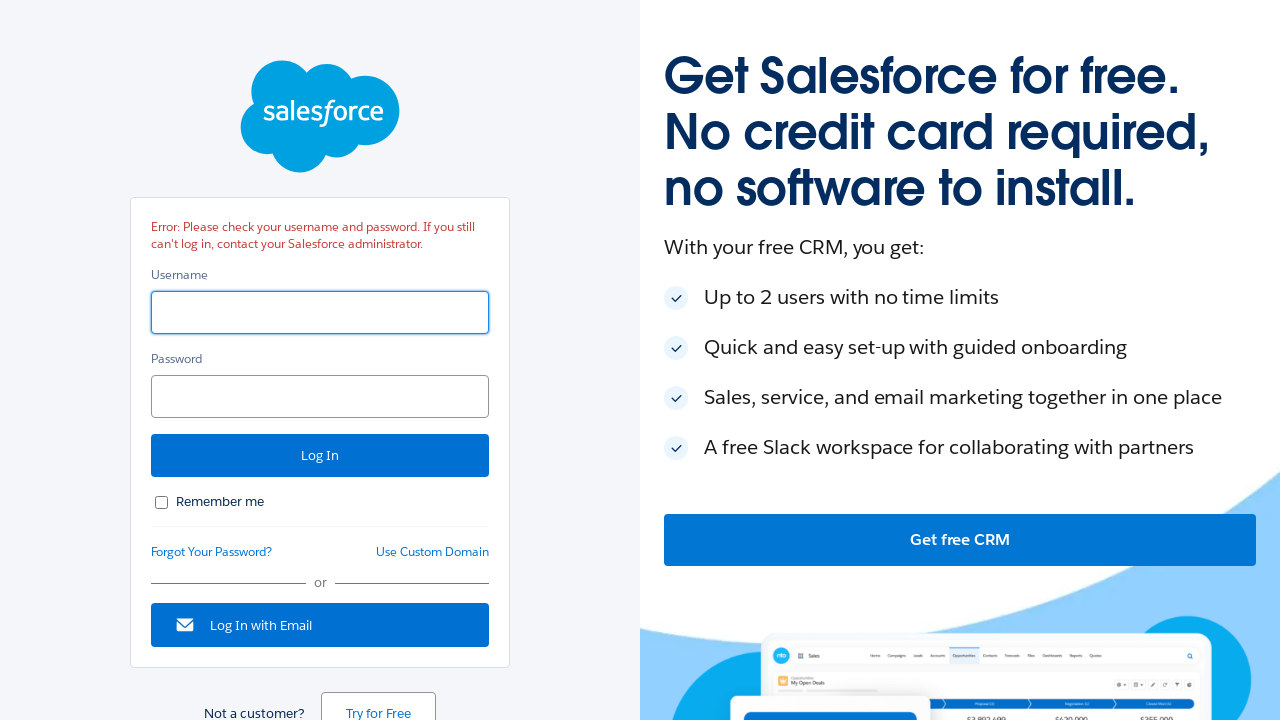